Tests clicking the Try here button on collections.deque page

Starting URL: https://dsportalapp.herokuapp.com/queue/implementation-collections/

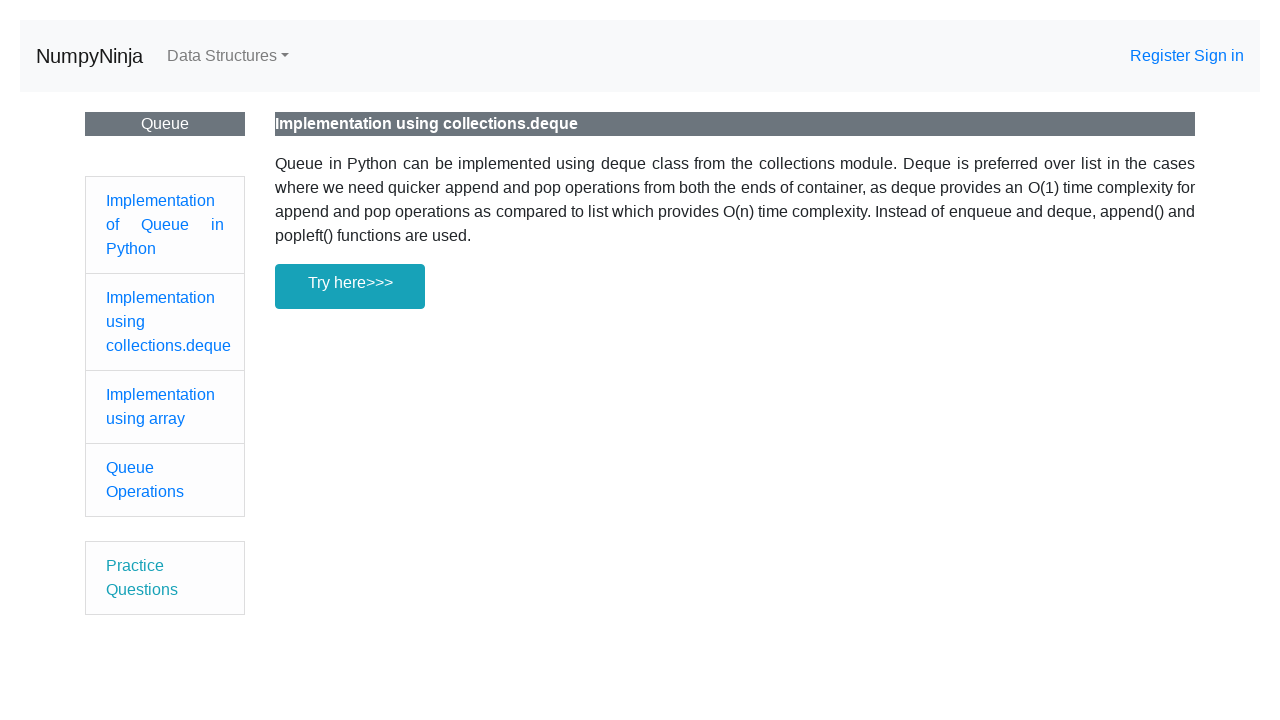

Navigated to collections.deque page
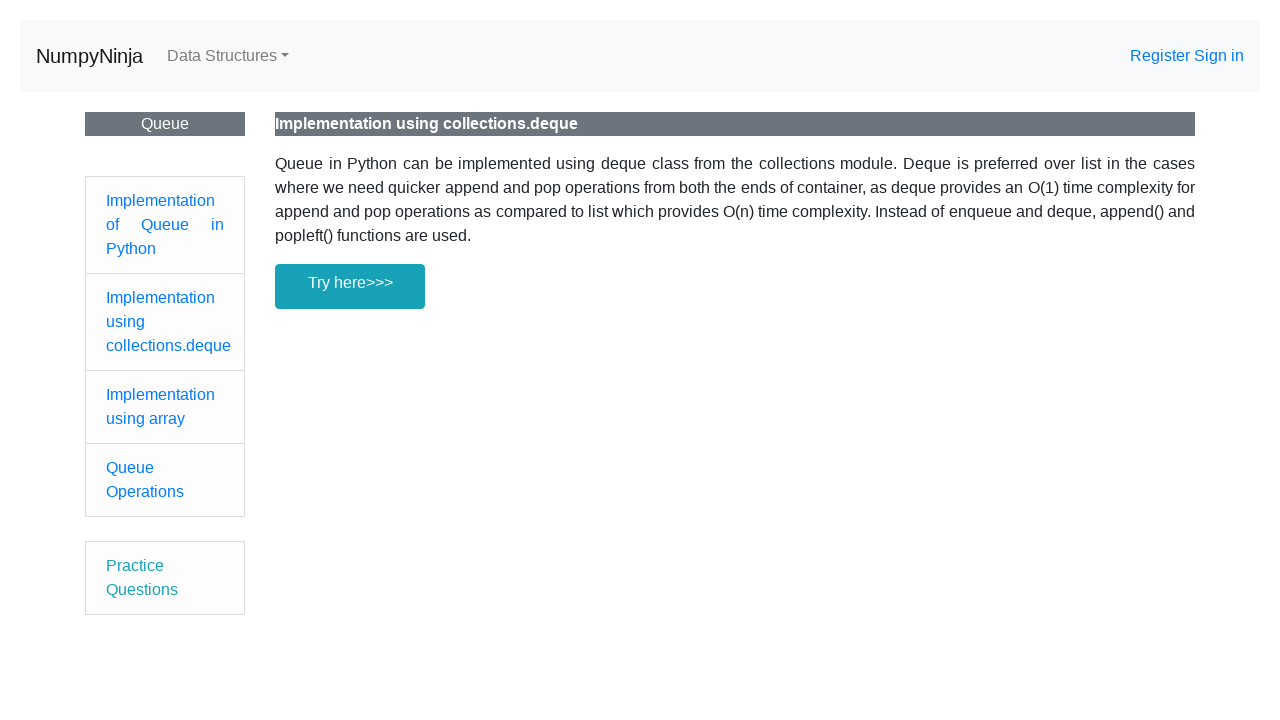

Clicked the Try here button on collections.deque page at (350, 286) on a.btn
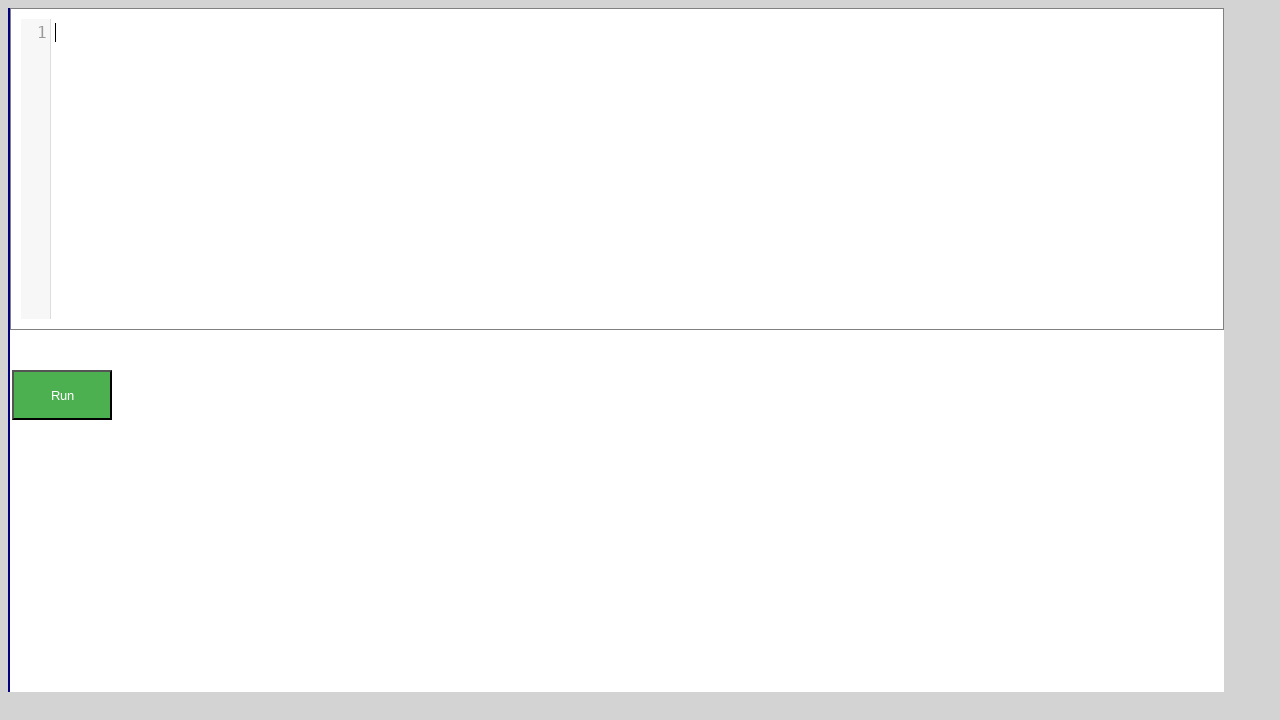

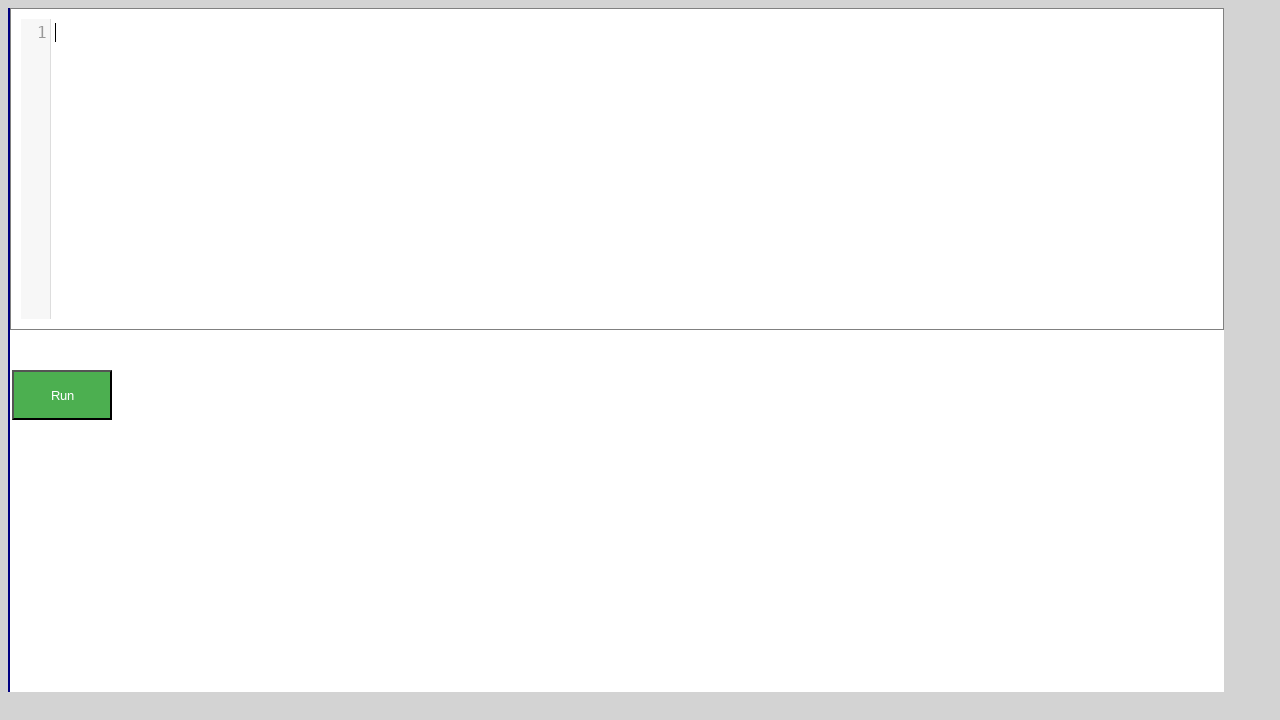